Tests timer-based alert functionality by clicking the timer alert button and accepting the alert after it appears

Starting URL: https://demoqa.com/alerts

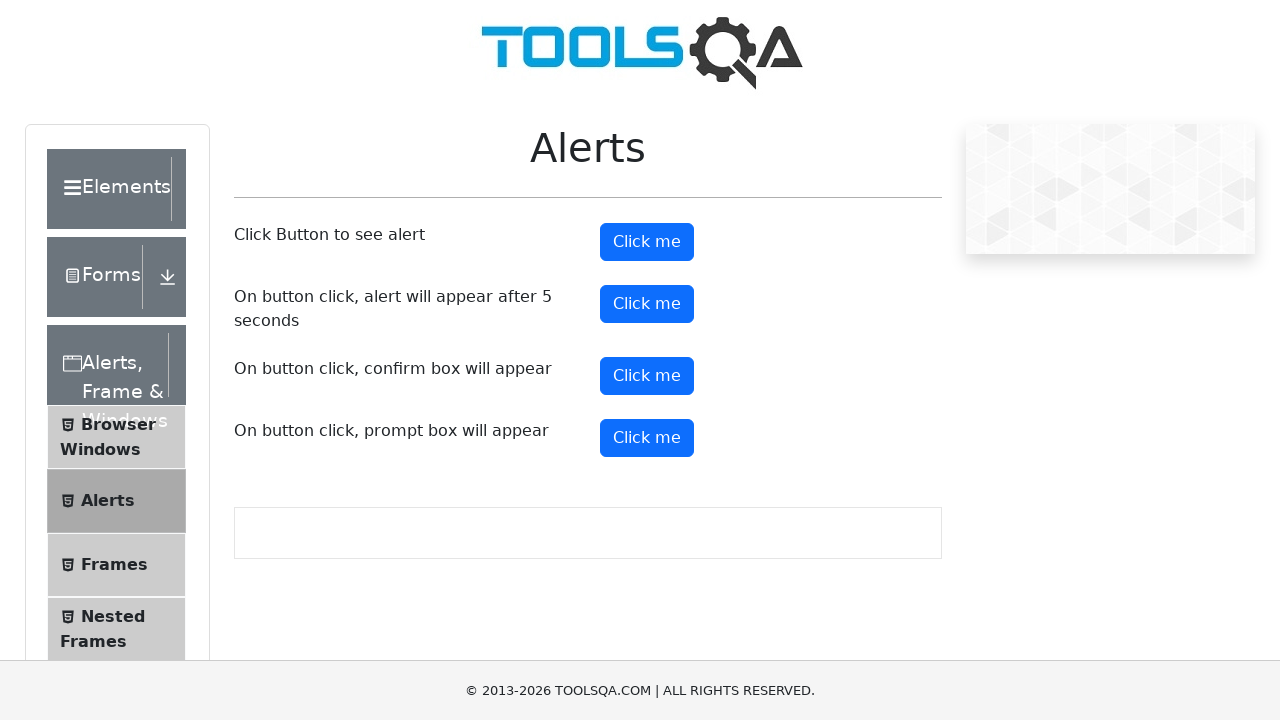

Set up dialog handler to automatically accept alerts
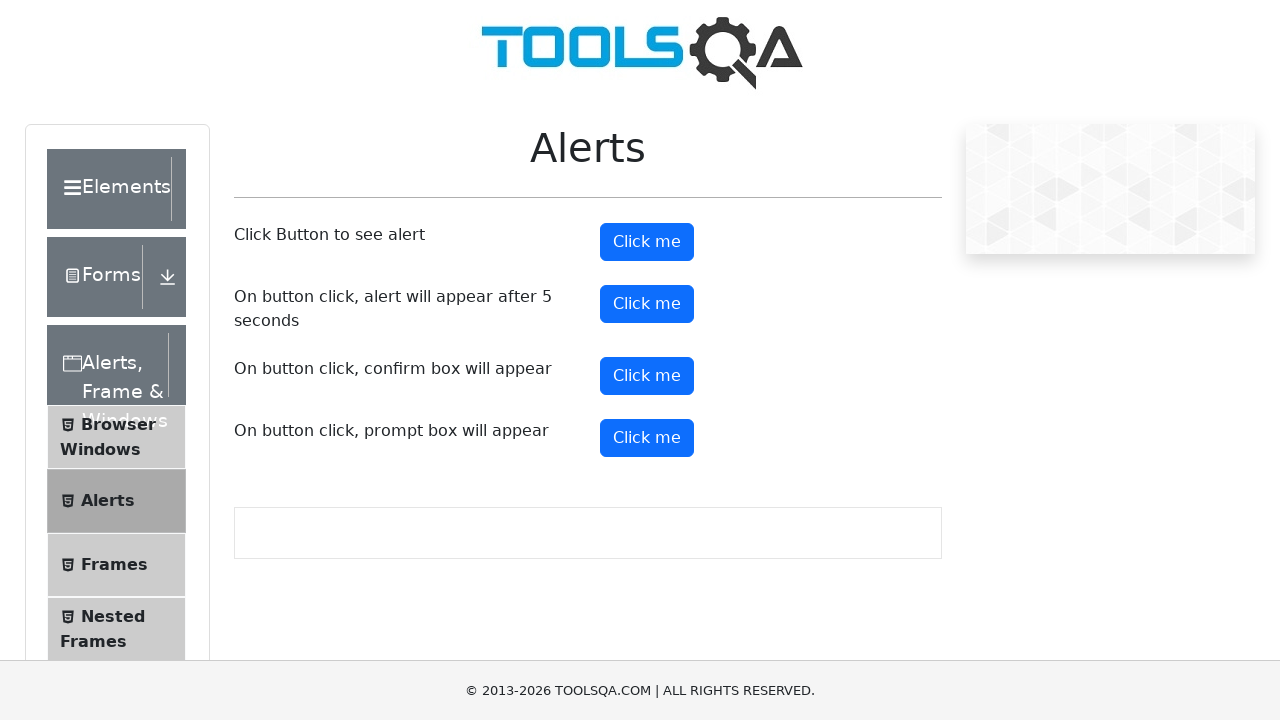

Clicked the timer alert button at (647, 304) on #timerAlertButton
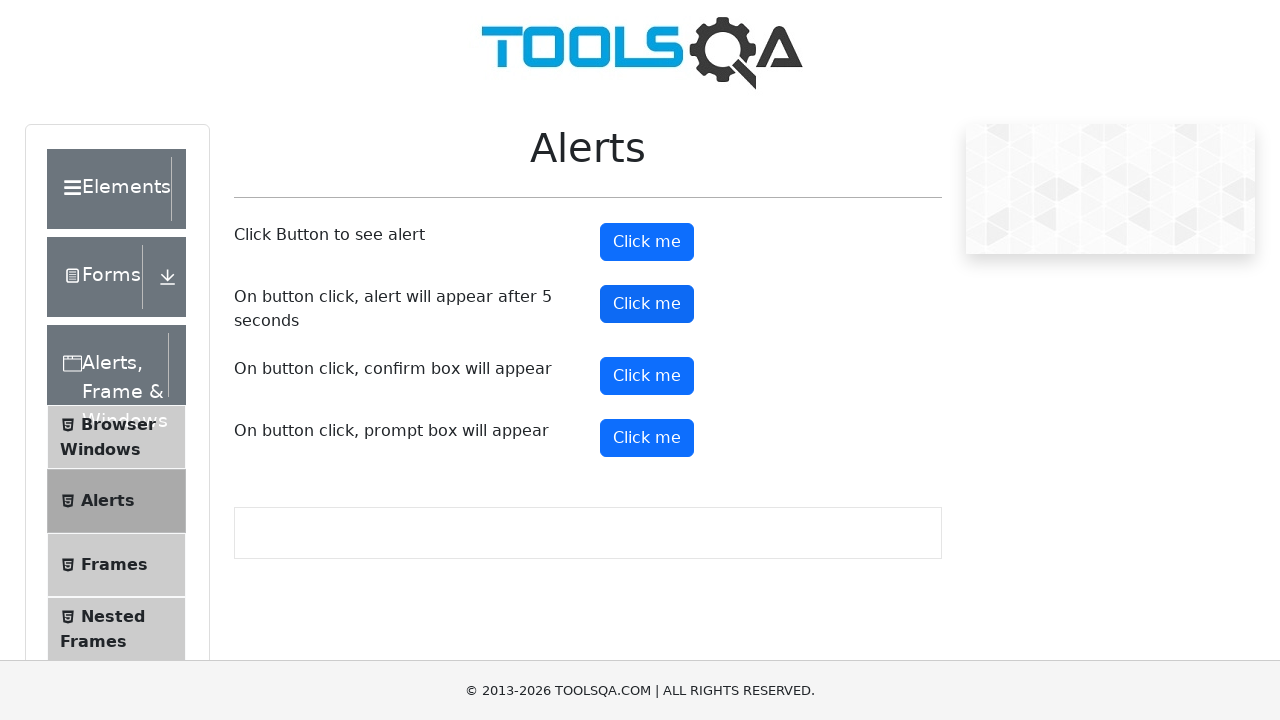

Waited 6 seconds for the timer alert to appear and be accepted
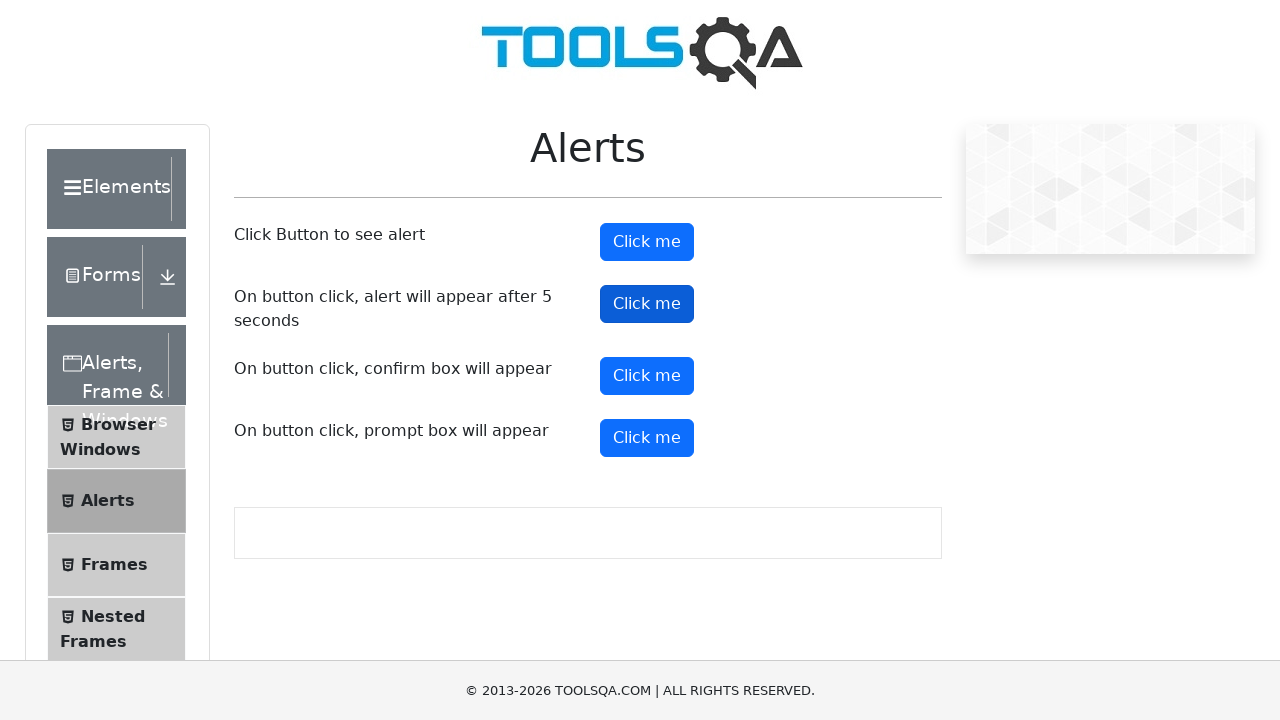

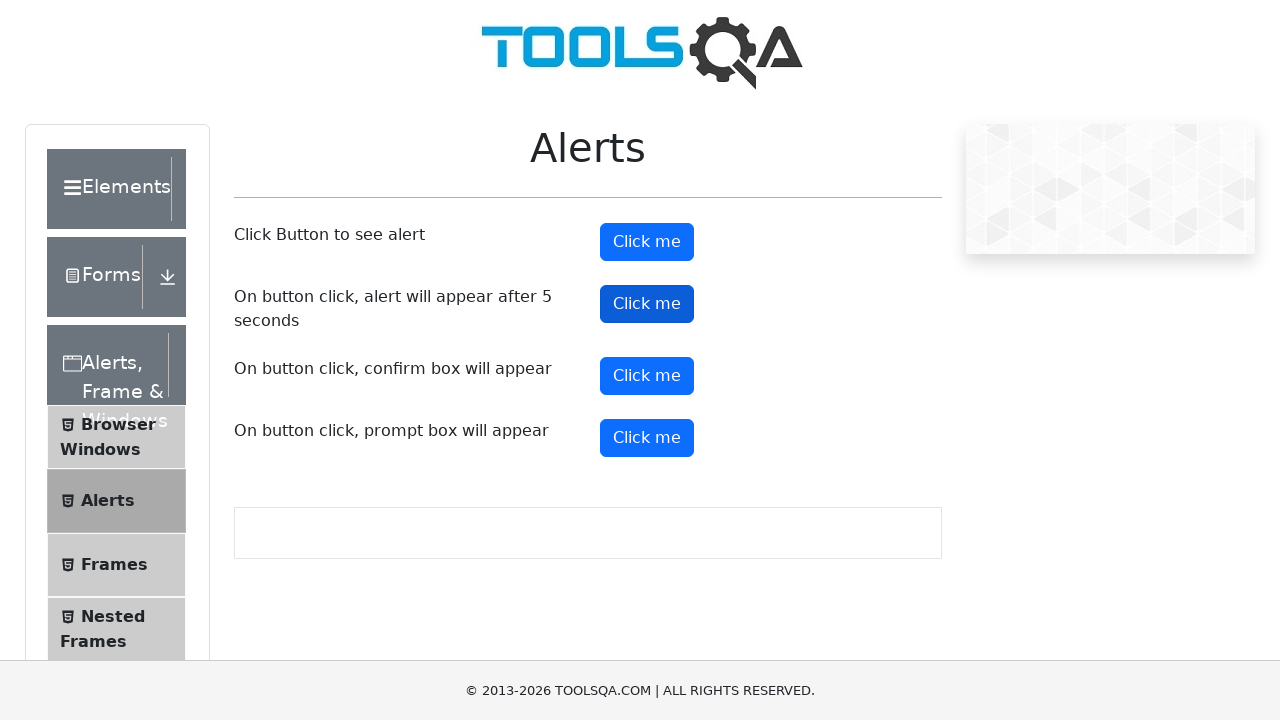